Tests that todo data persists after page reload

Starting URL: https://demo.playwright.dev/todomvc

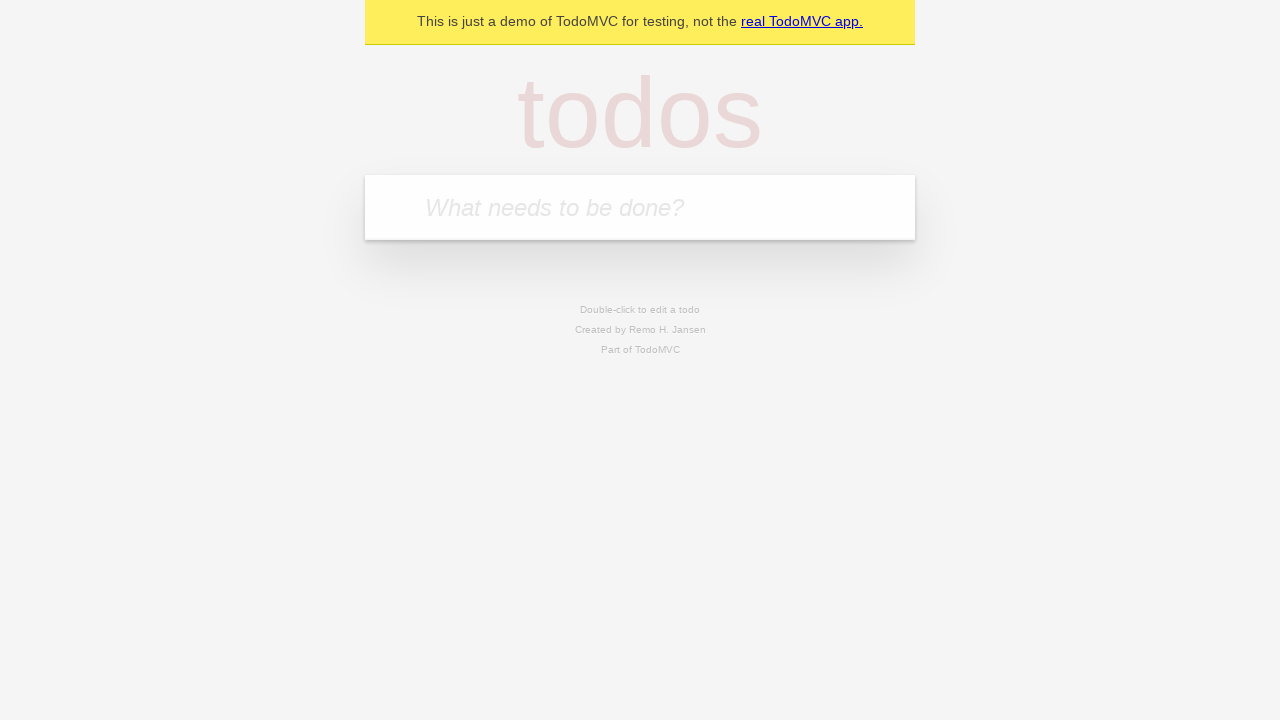

Located the 'What needs to be done?' input field
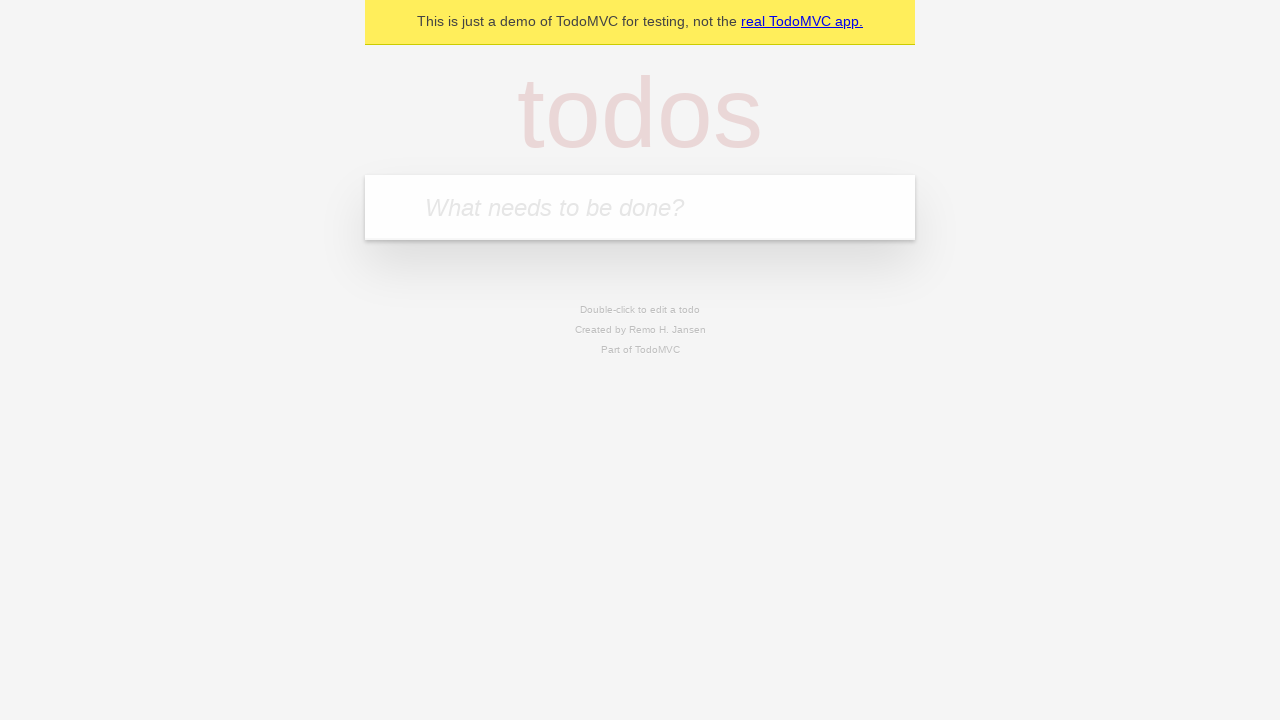

Filled first todo with 'buy some cheese' on internal:attr=[placeholder="What needs to be done?"i]
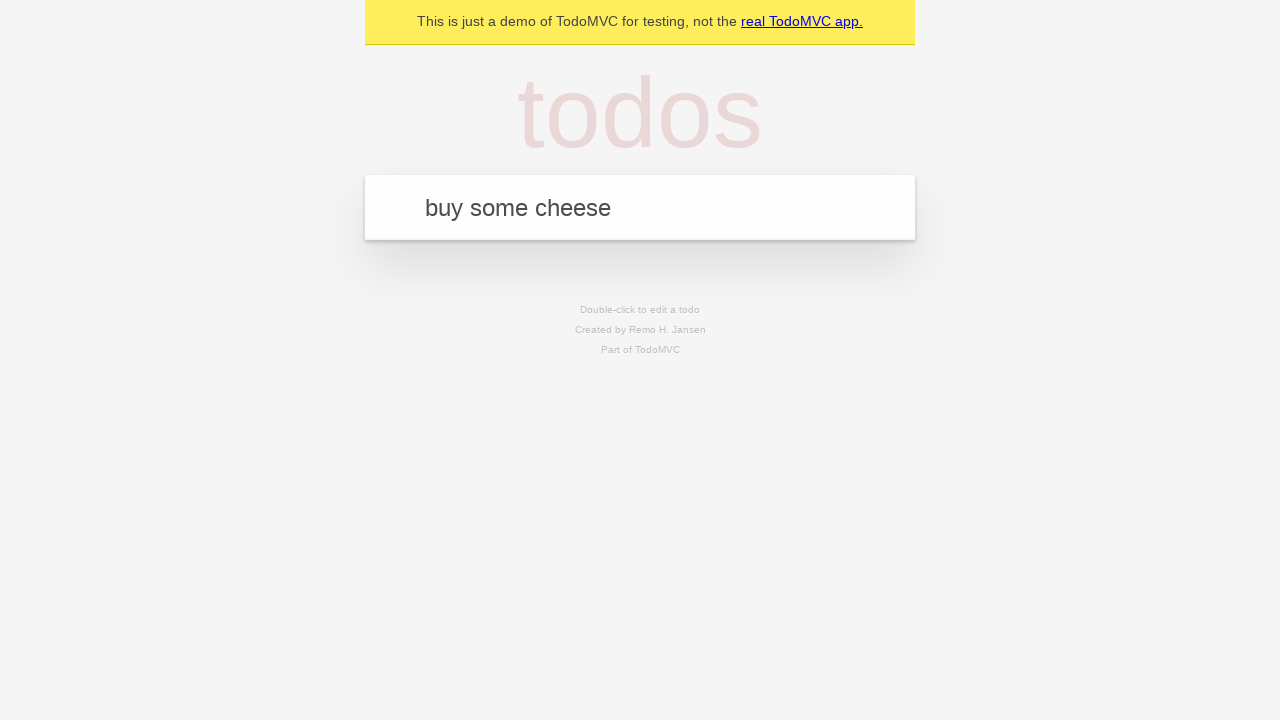

Pressed Enter to create first todo on internal:attr=[placeholder="What needs to be done?"i]
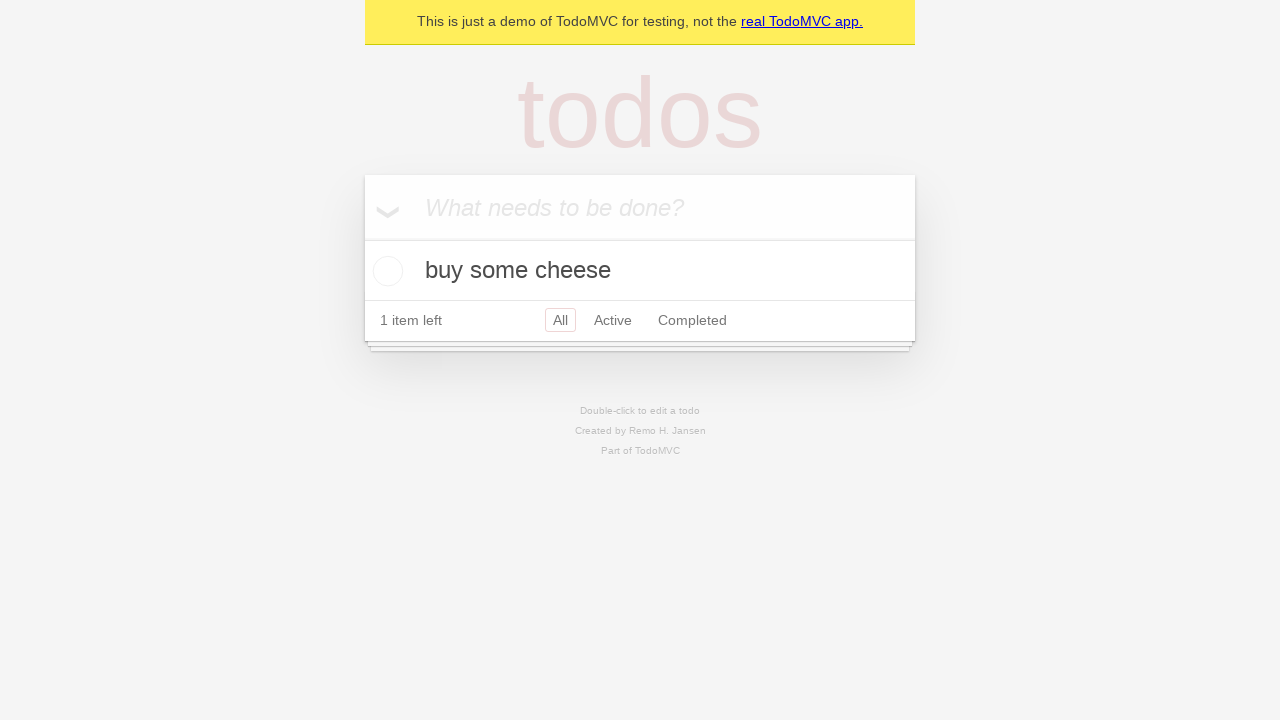

Filled second todo with 'feed the cat' on internal:attr=[placeholder="What needs to be done?"i]
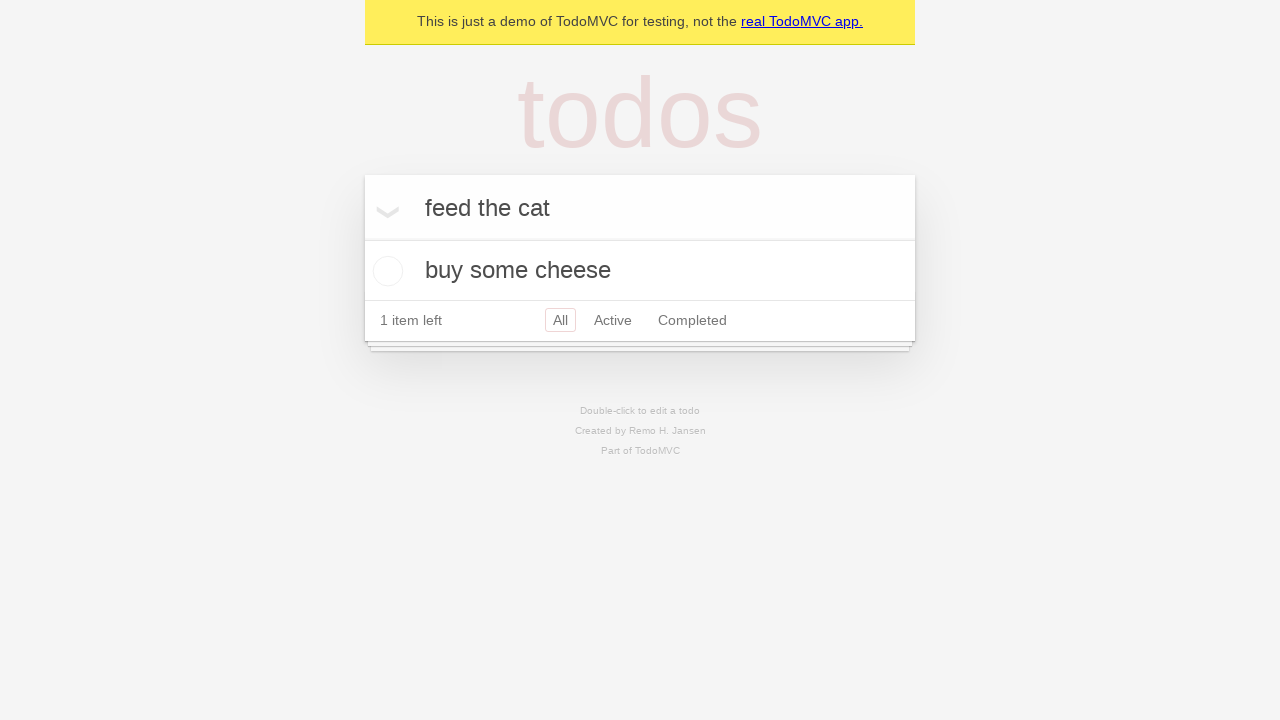

Pressed Enter to create second todo on internal:attr=[placeholder="What needs to be done?"i]
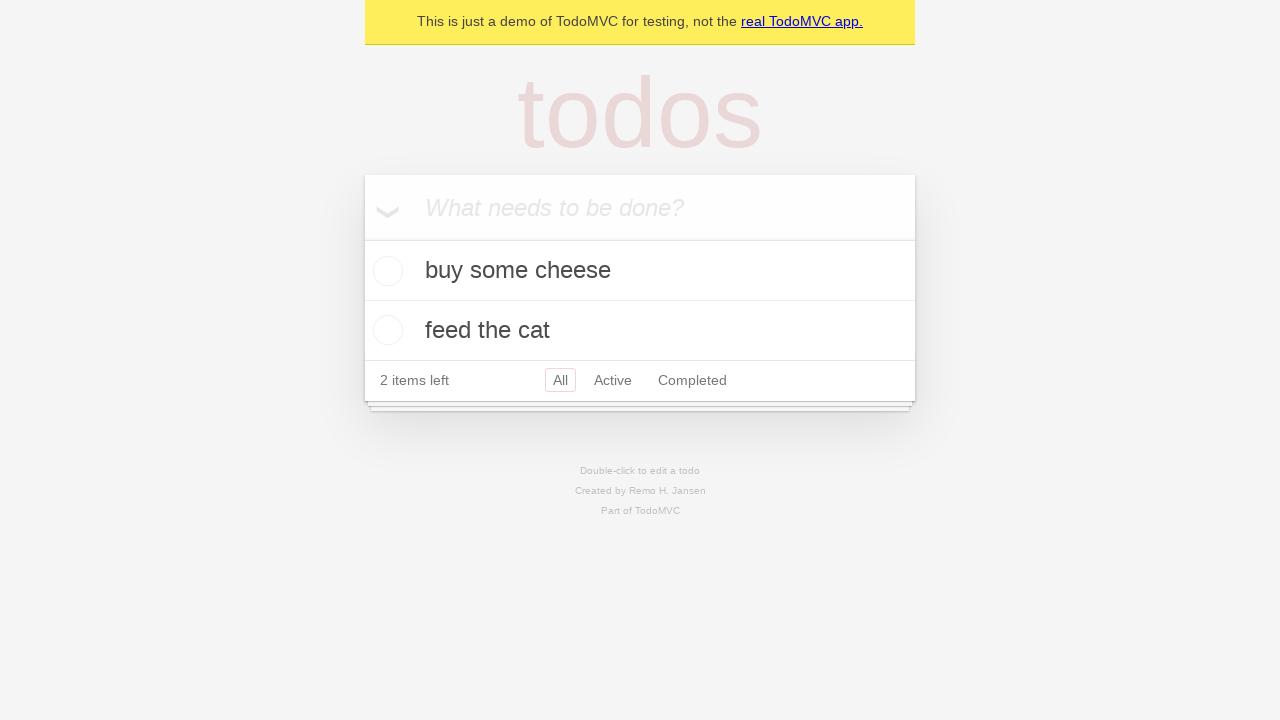

Waited for second todo label to load
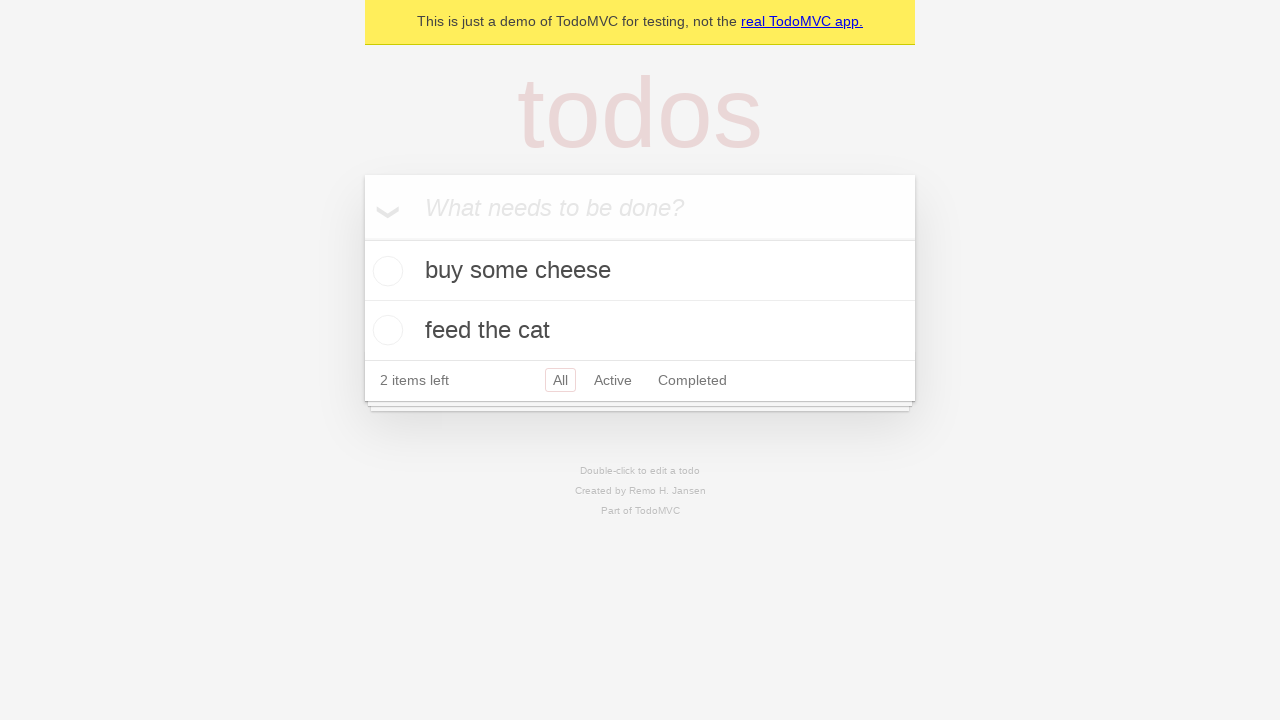

Located all todo items in the list
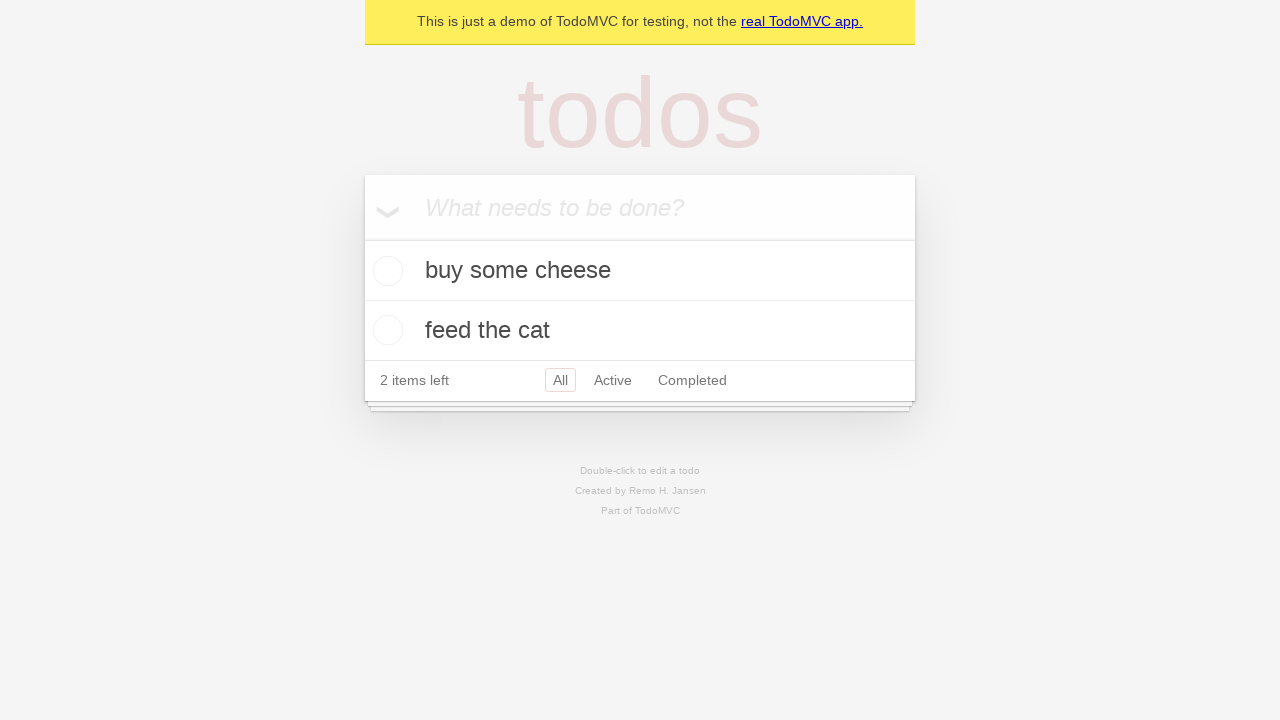

Checked the toggle to complete the first todo at (385, 271) on .todo-list li >> nth=0 >> .toggle
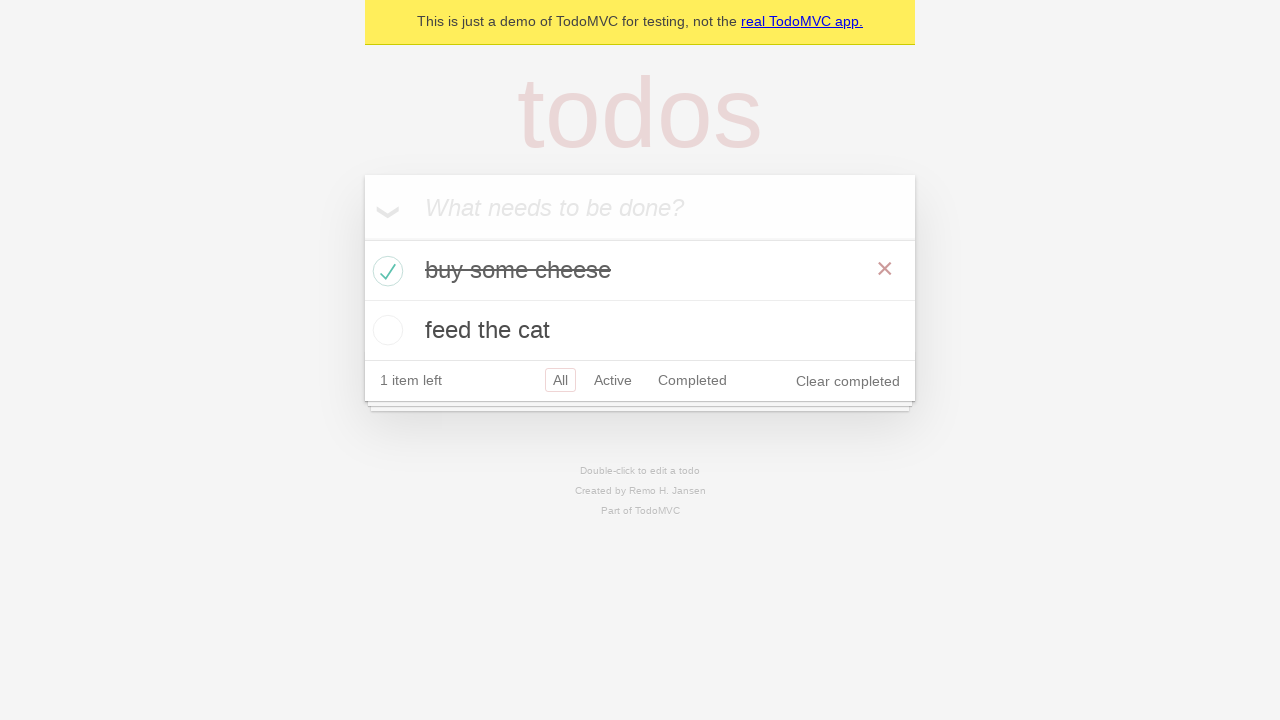

Reloaded the page to test data persistence
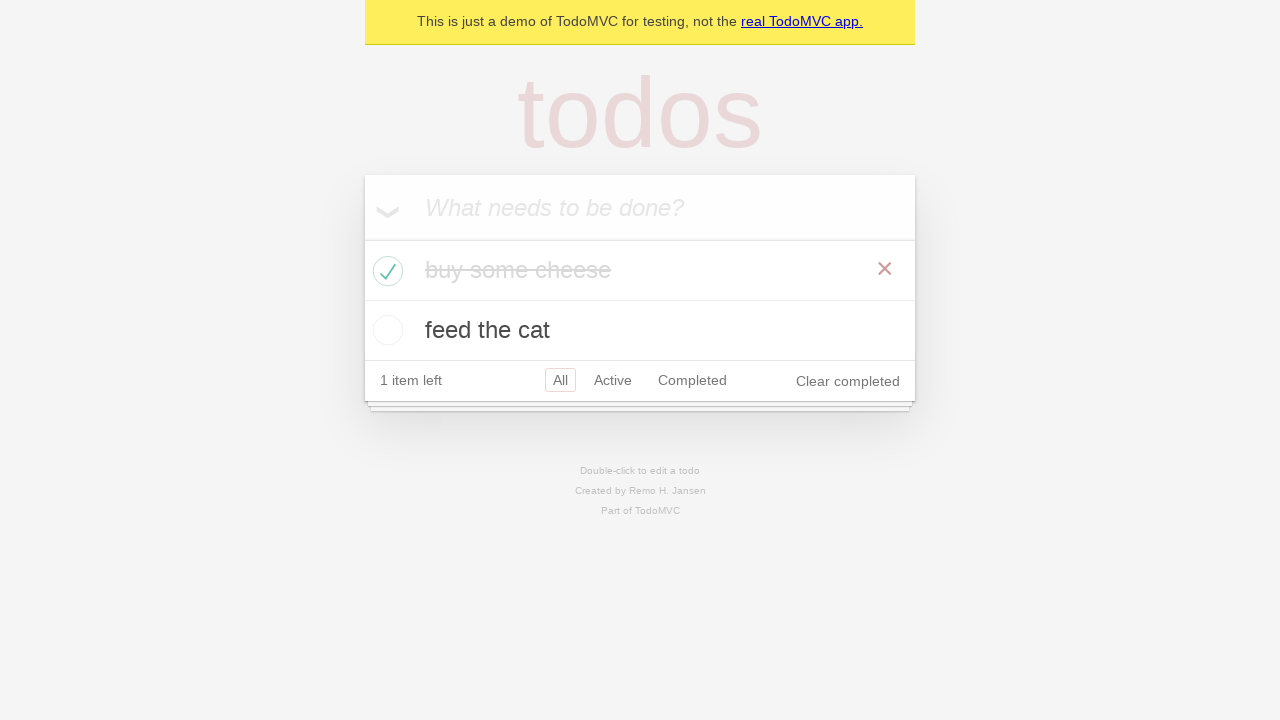

Waited for todos to reload after page refresh
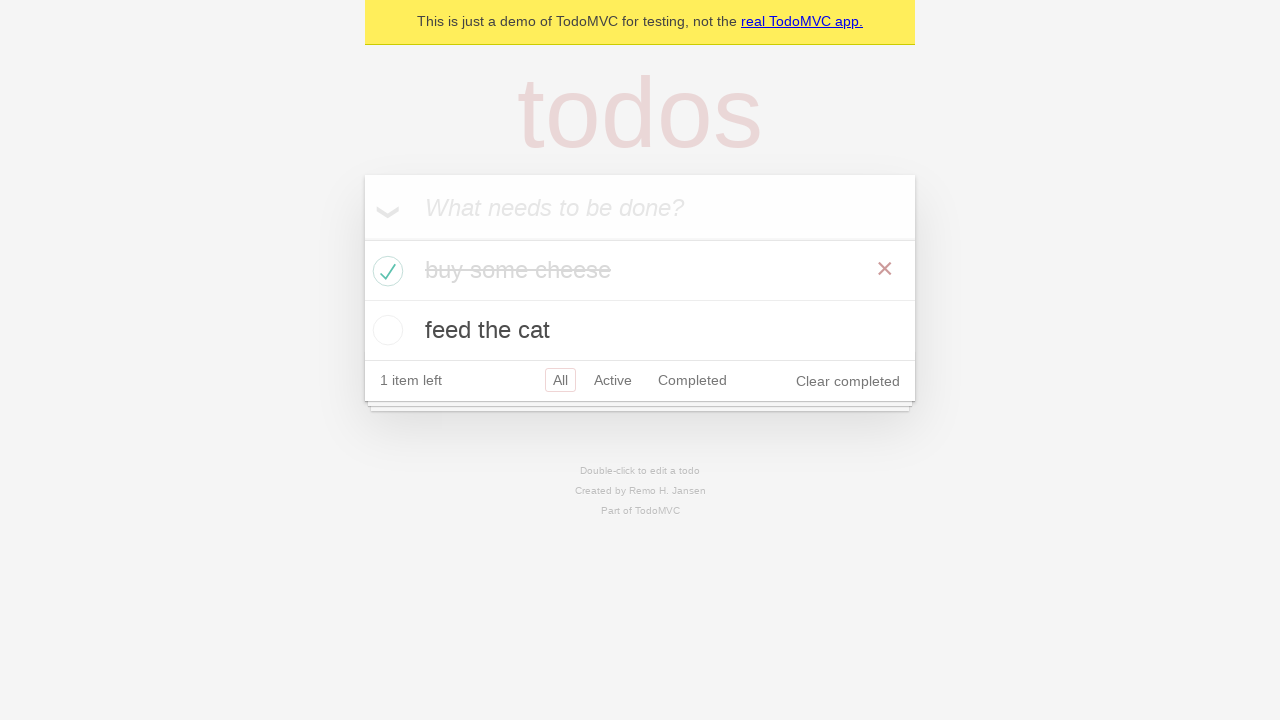

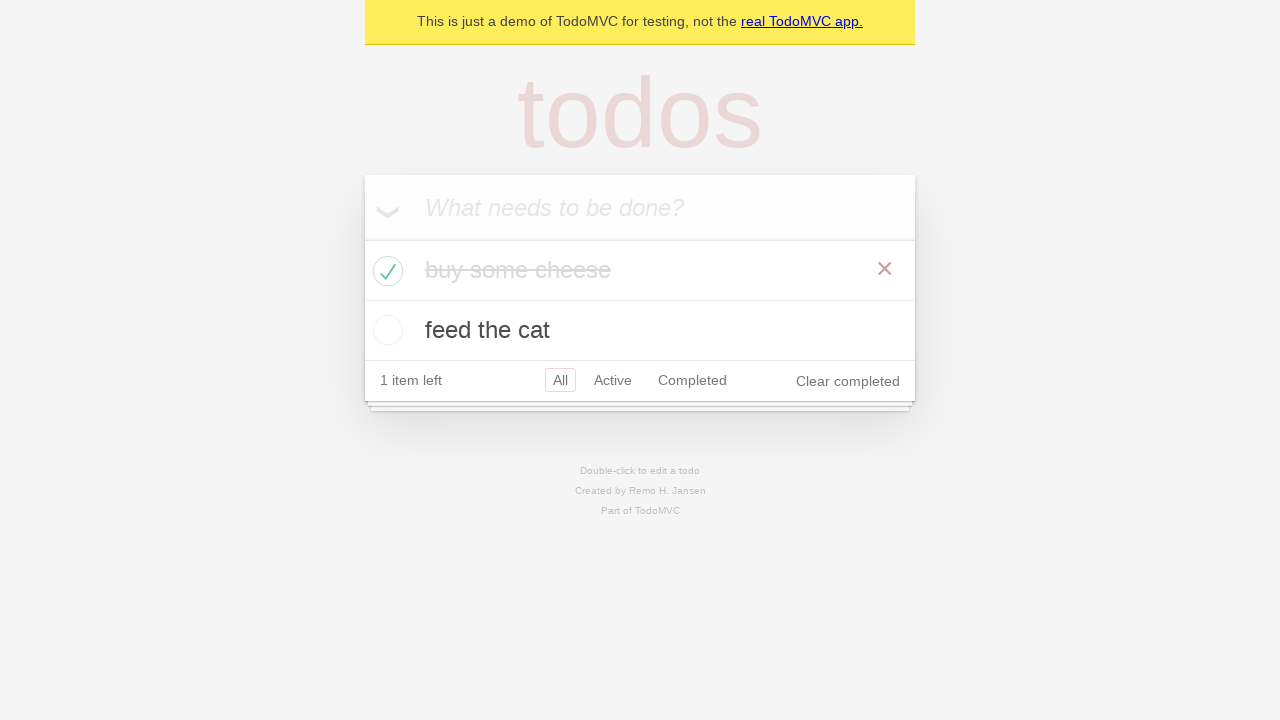